Navigates to a personal website and maximizes the browser window. This is a simple page load test.

Starting URL: https://bishalkarki.xyz/

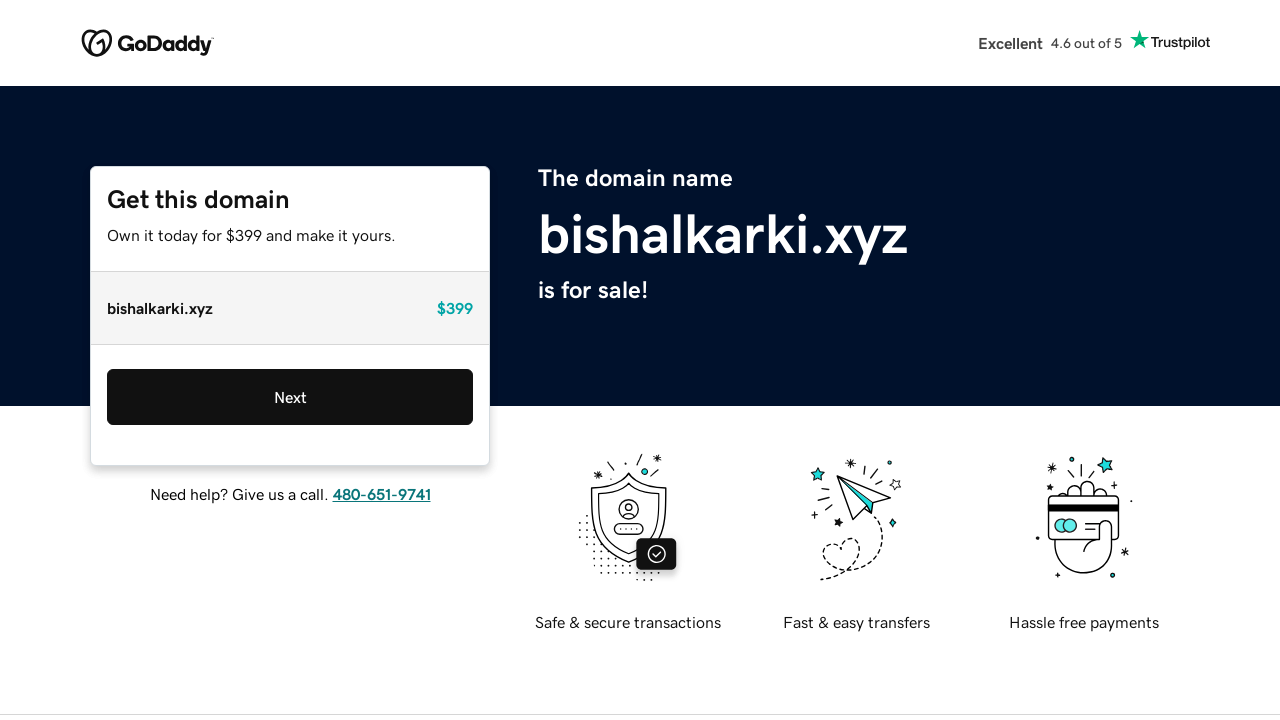

Page loaded to domcontentloaded state at https://bishalkarki.xyz/
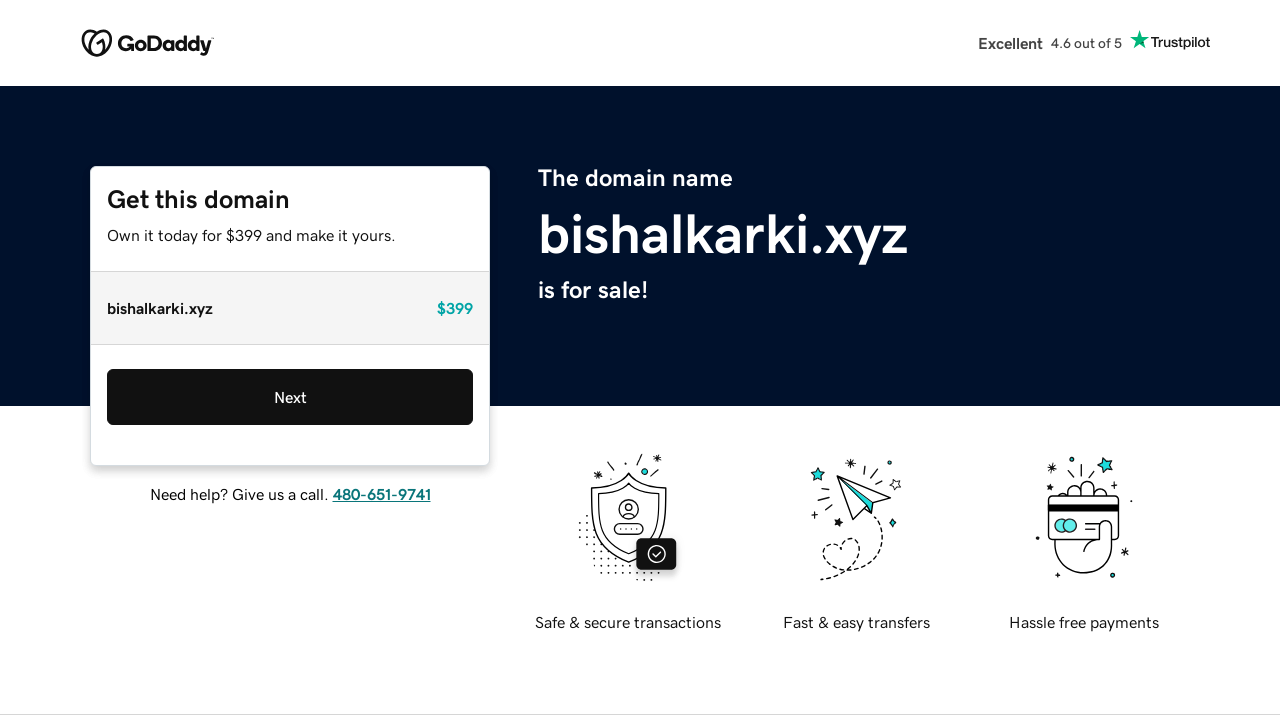

Browser window maximized to 1920x1080
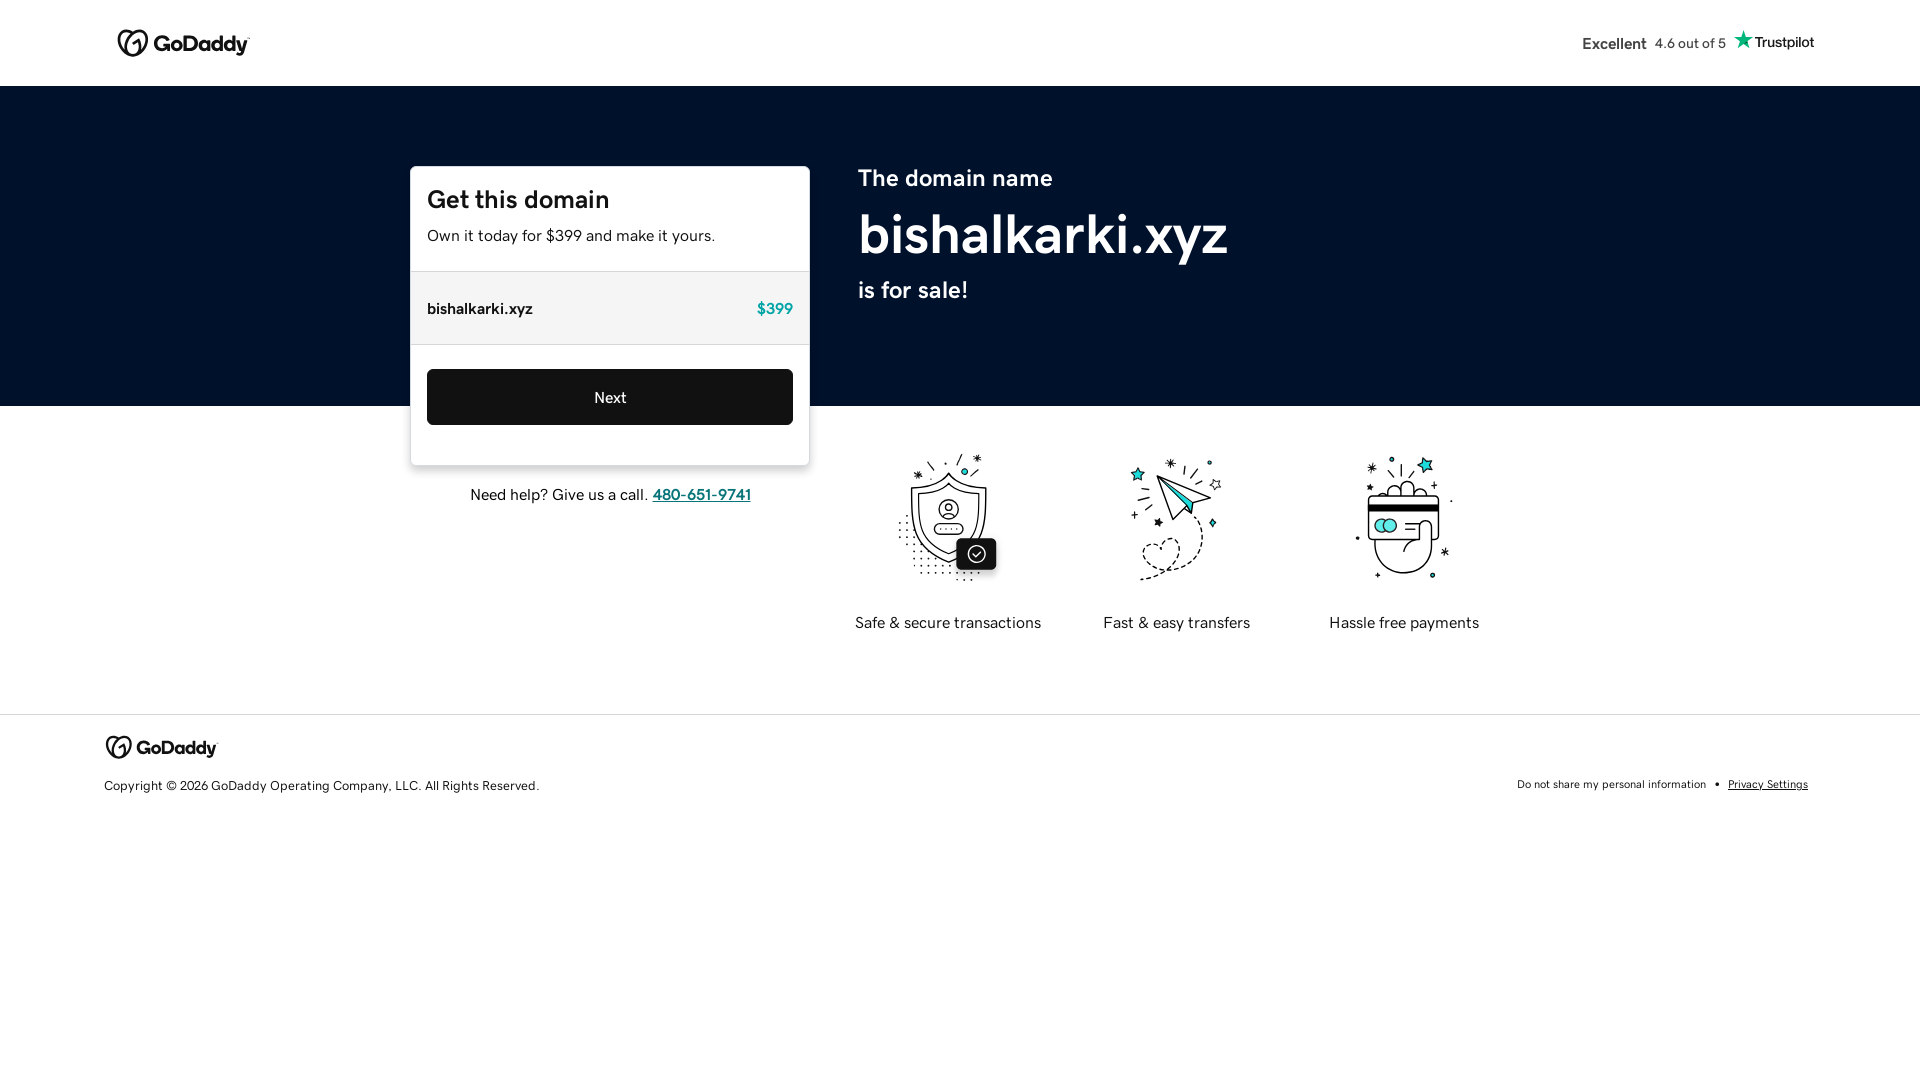

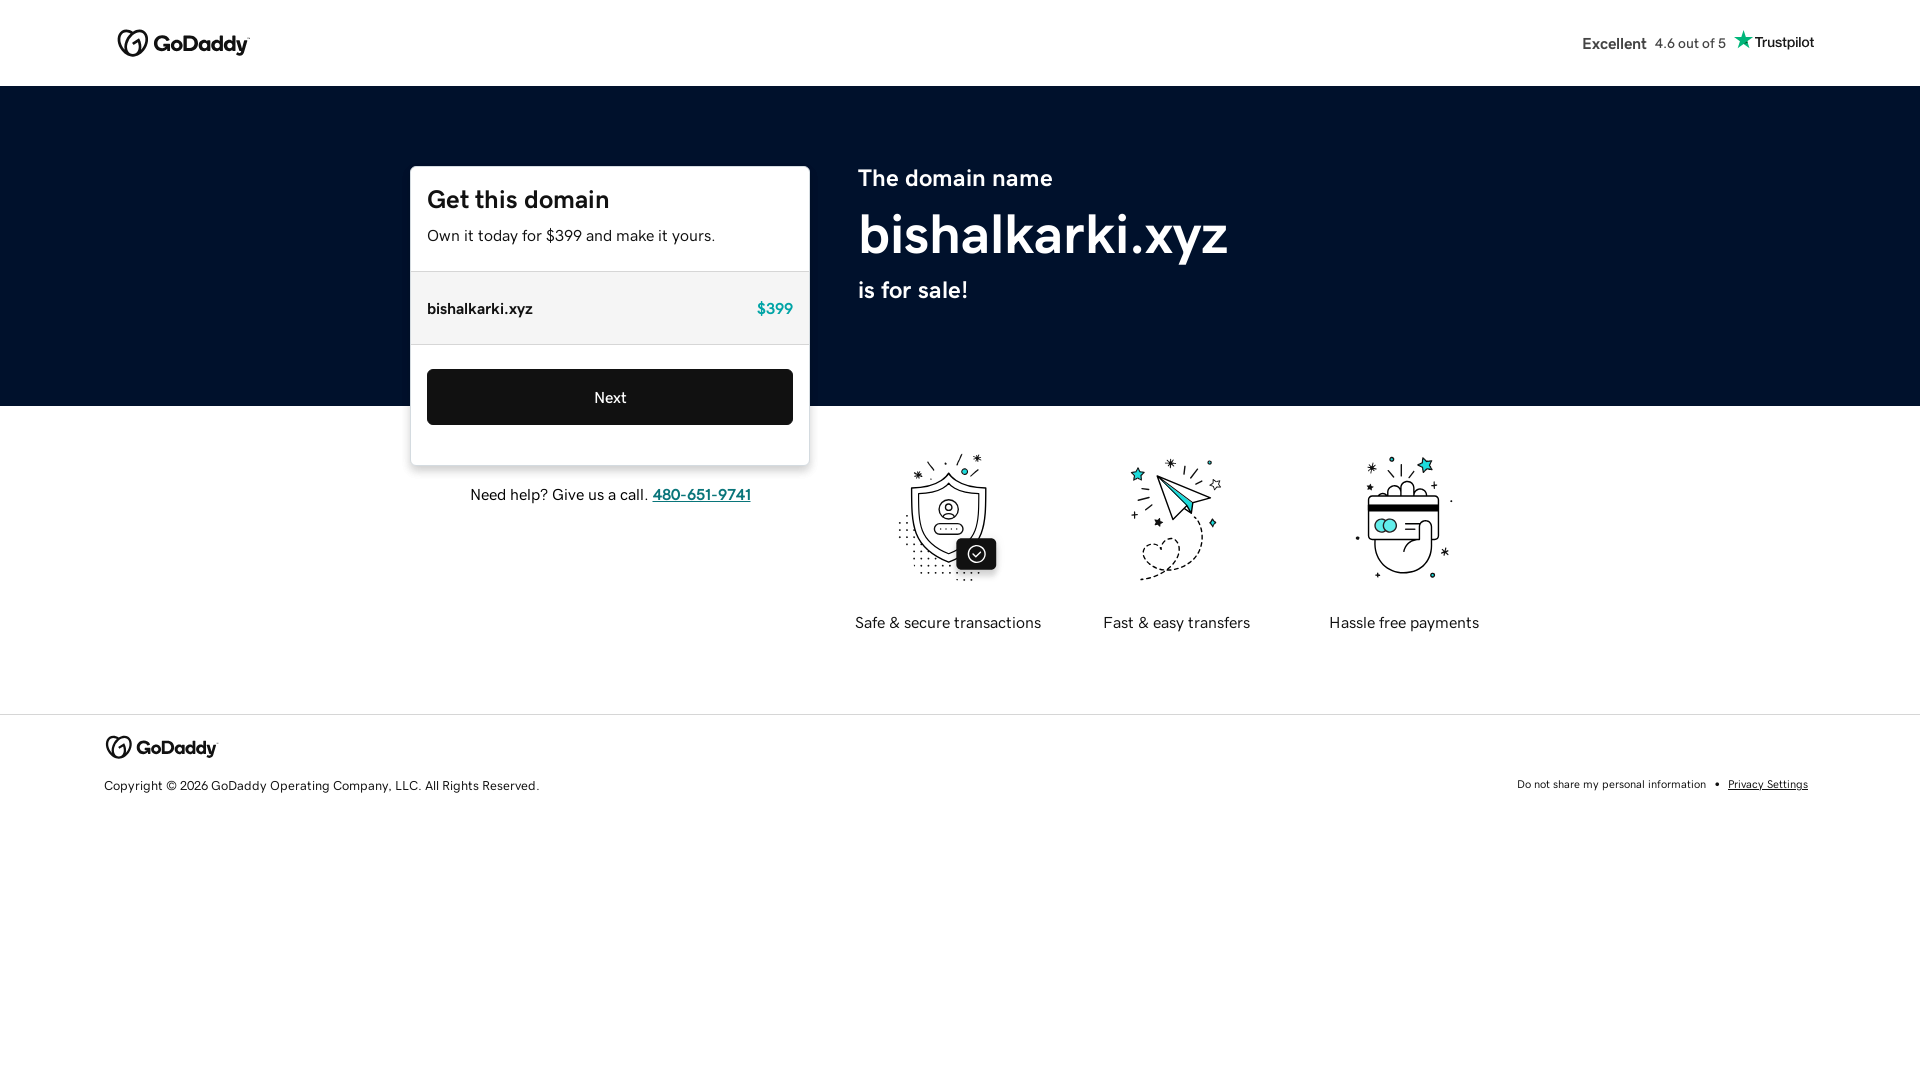